Verifies that the current URL contains "opencart" to confirm correct page navigation

Starting URL: https://naveenautomationlabs.com/opencart/

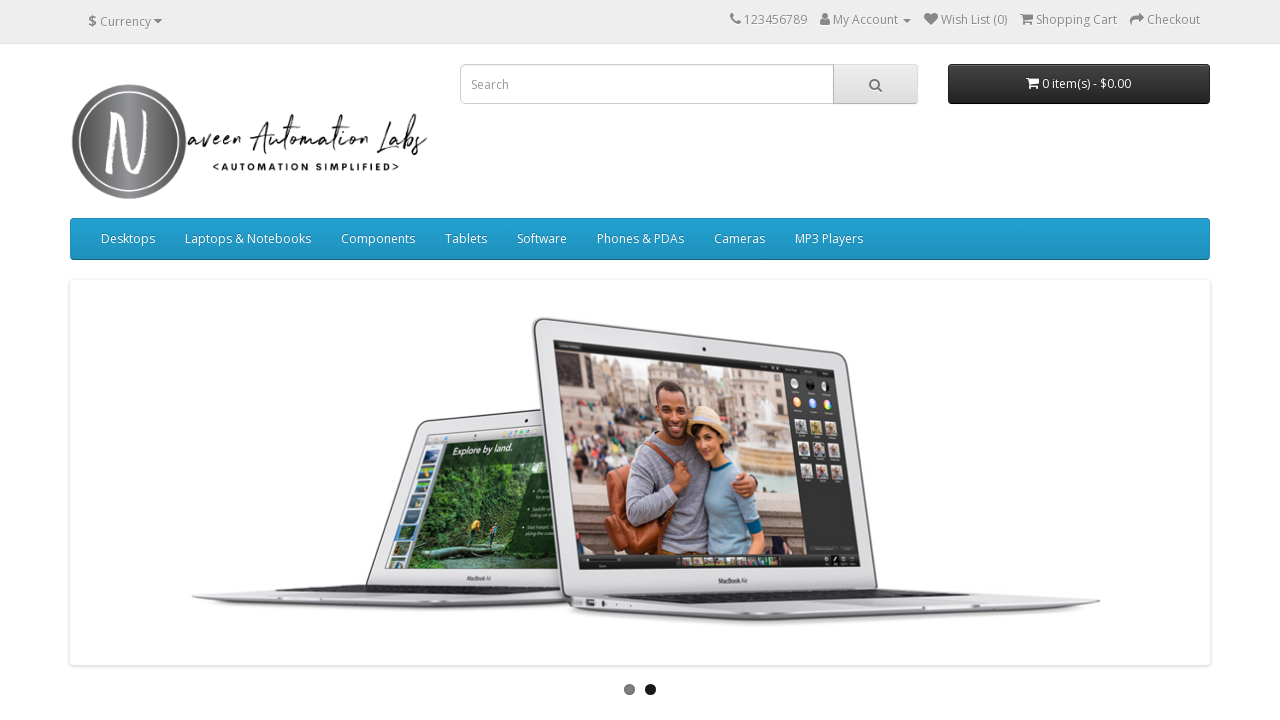

Retrieved current page URL
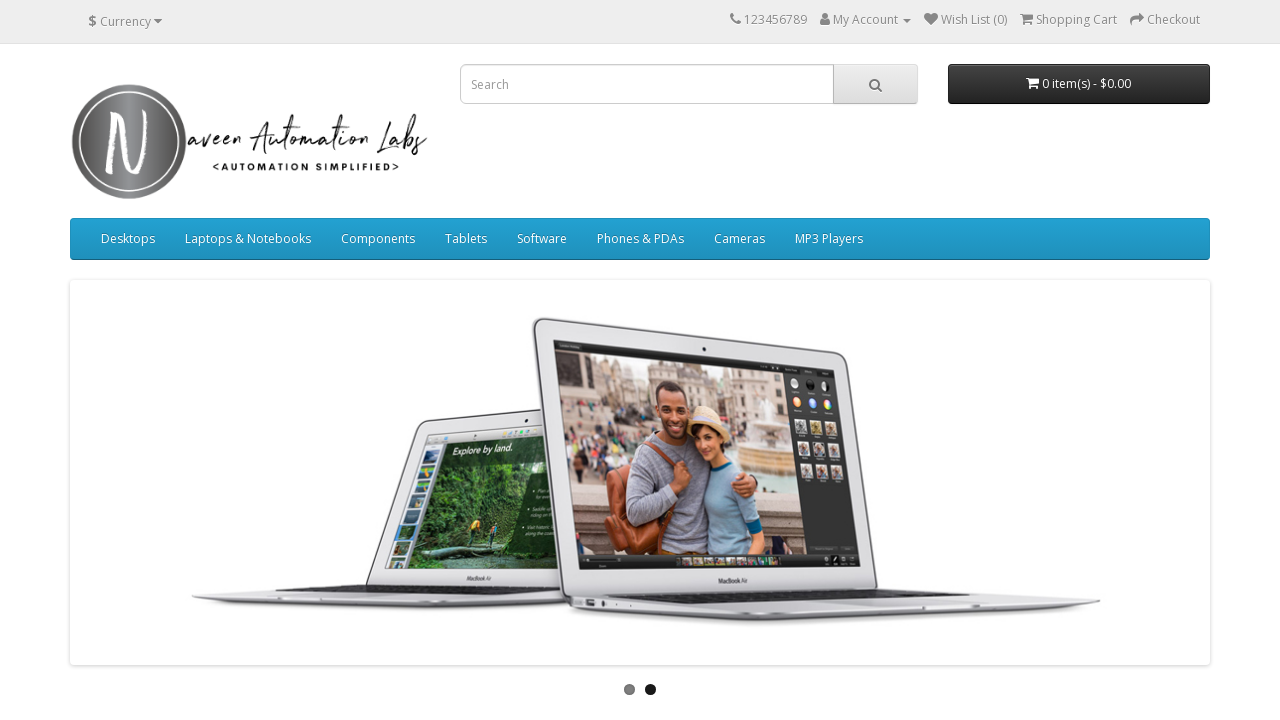

Verified that current URL contains 'opencart' - test passed
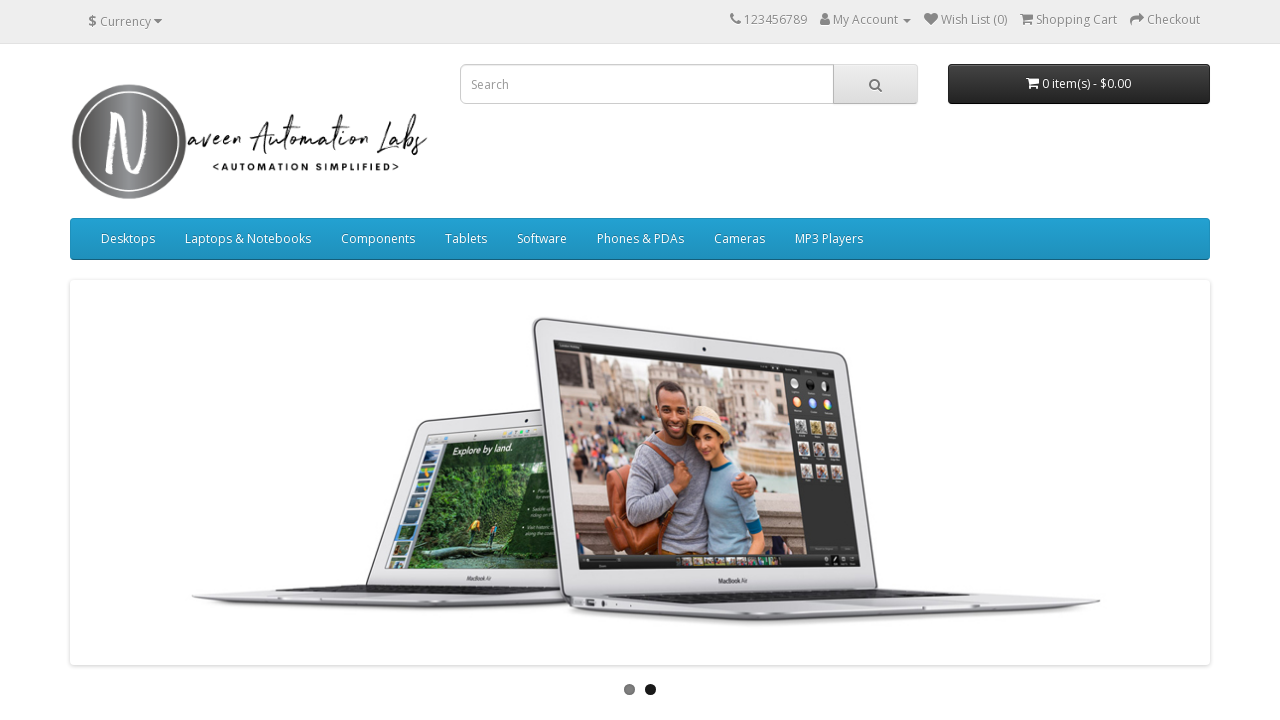

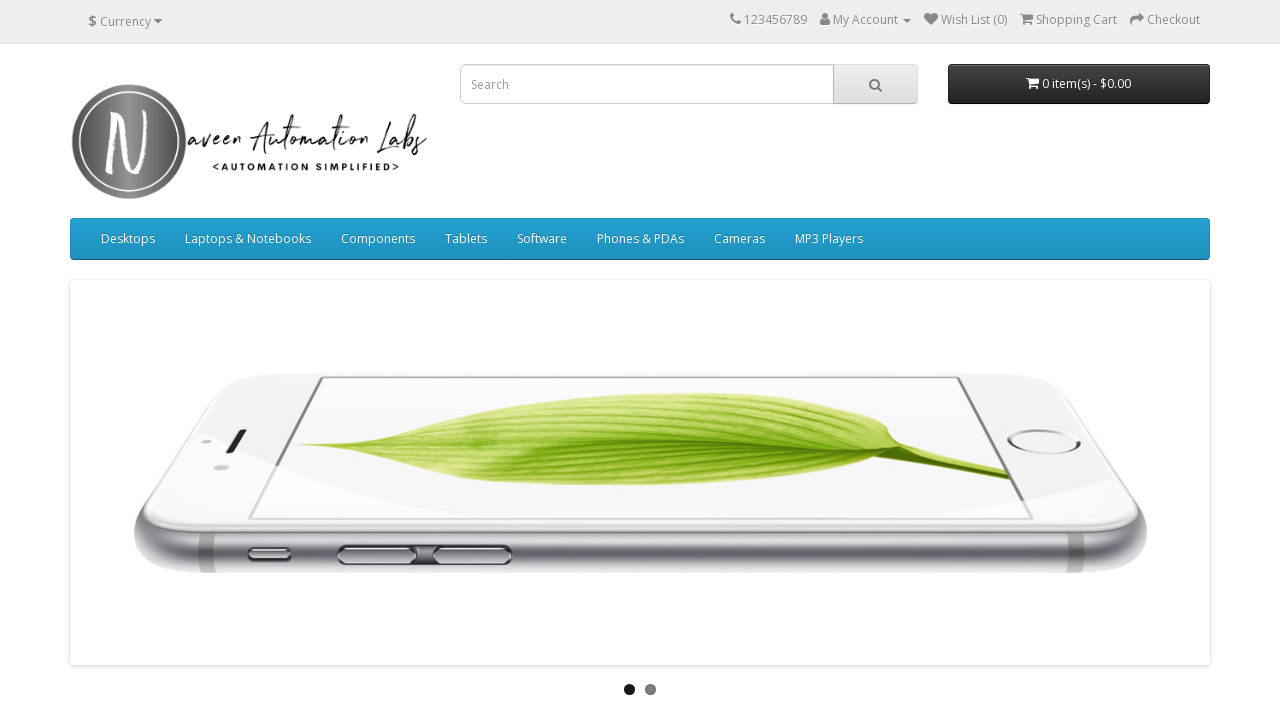